Tests the download functionality by navigating to Upload and Download page and clicking the download button.

Starting URL: https://demoqa.com/elements

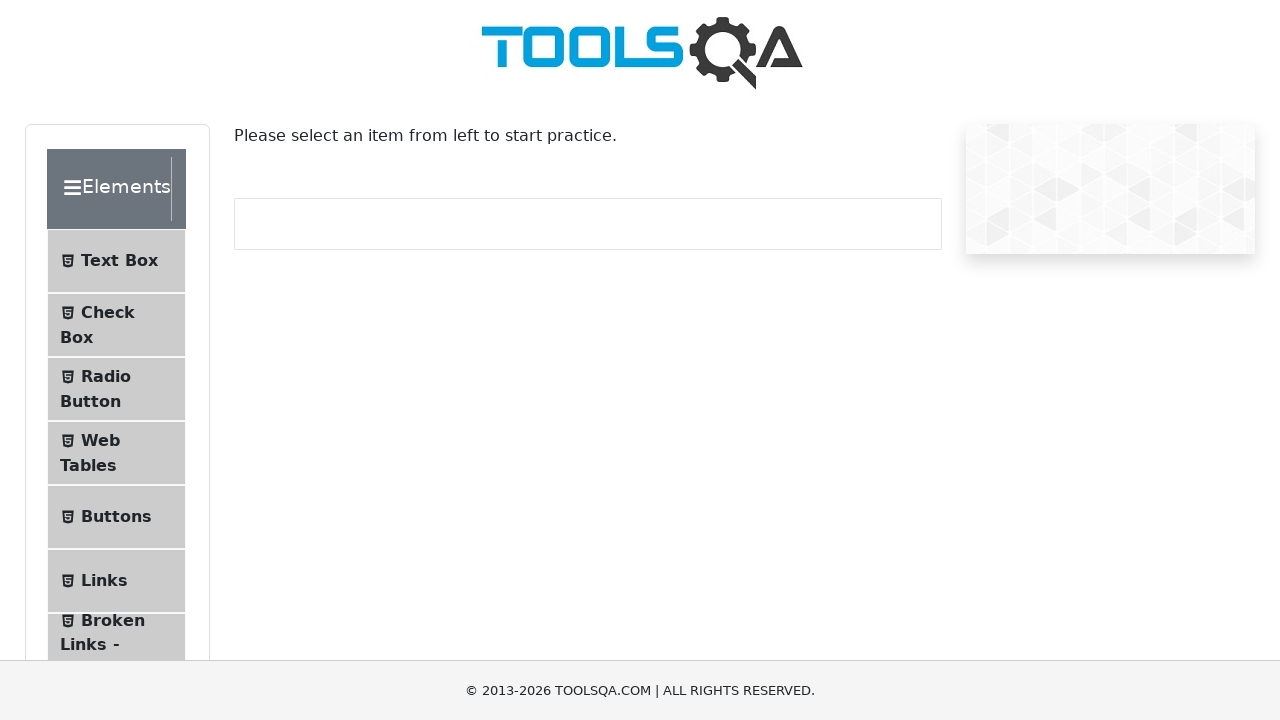

Clicked on Upload and Download menu item at (112, 335) on xpath=//span[contains(text(), 'Upload and Download')]
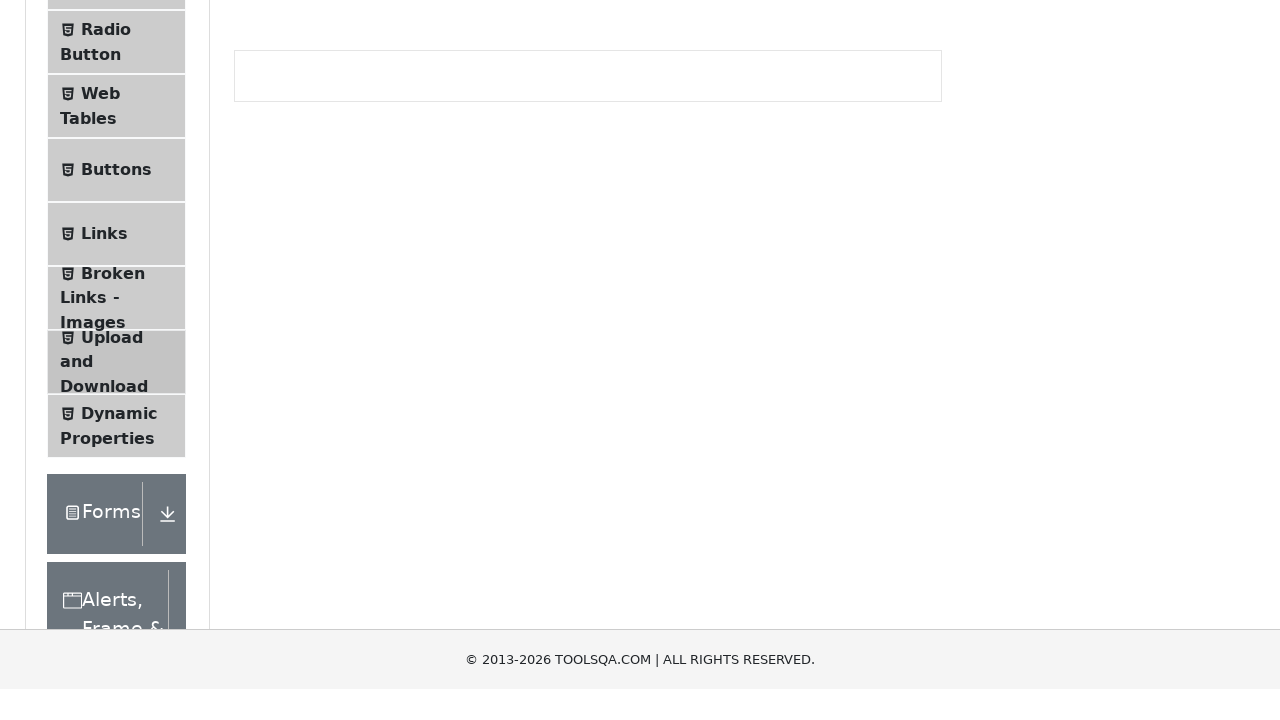

Clicked download button at (286, 219) on #downloadButton
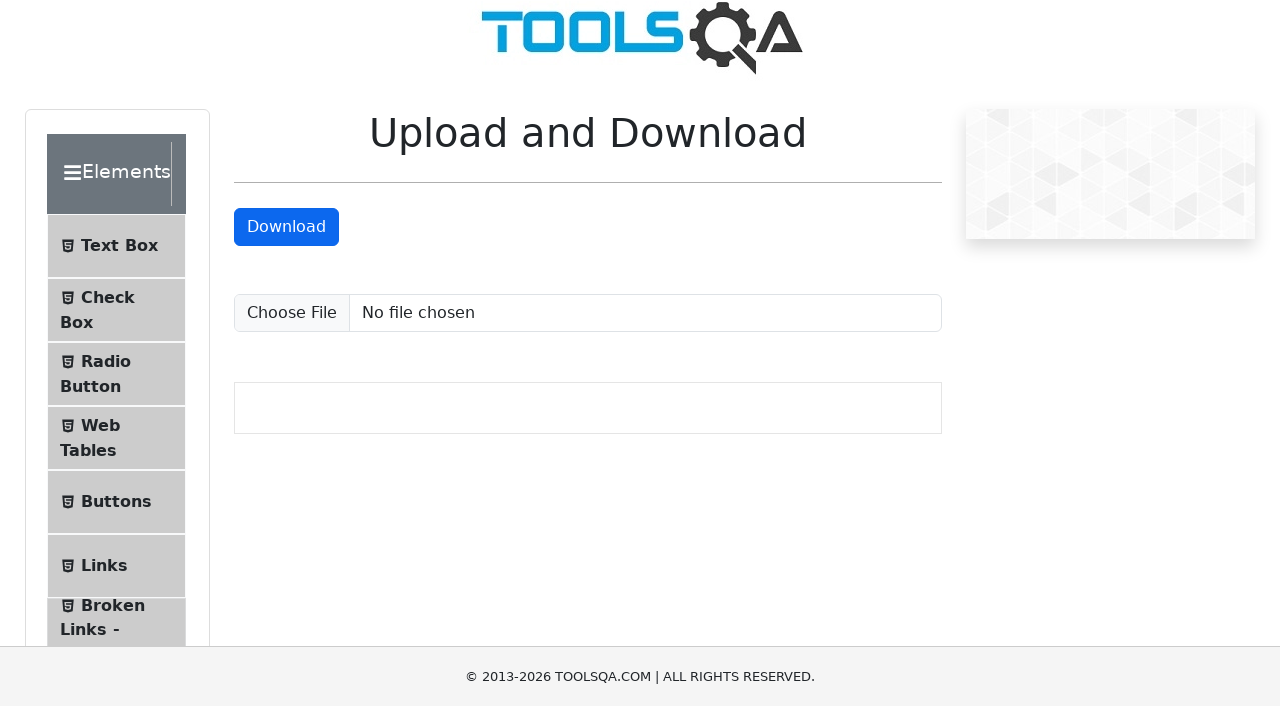

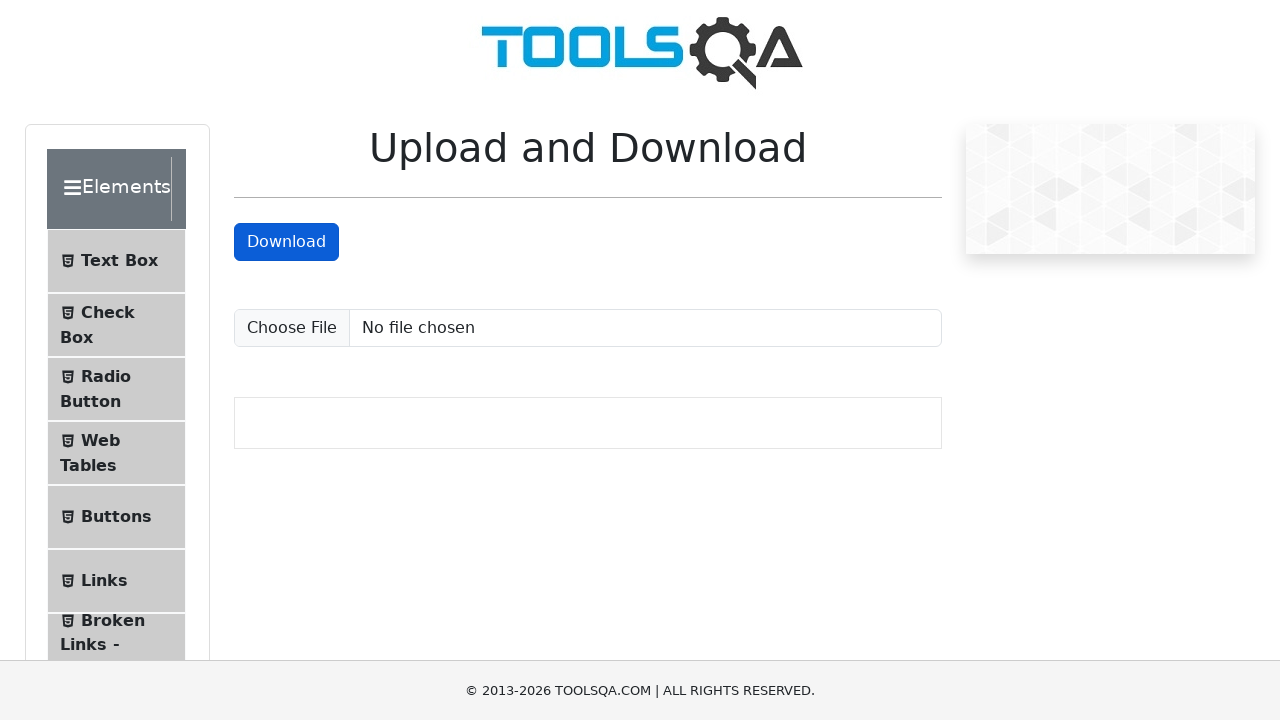